Tests interaction with a challenging DOM by clicking three buttons and extracting values from the 4th column of a table

Starting URL: https://the-internet.herokuapp.com/challenging_dom

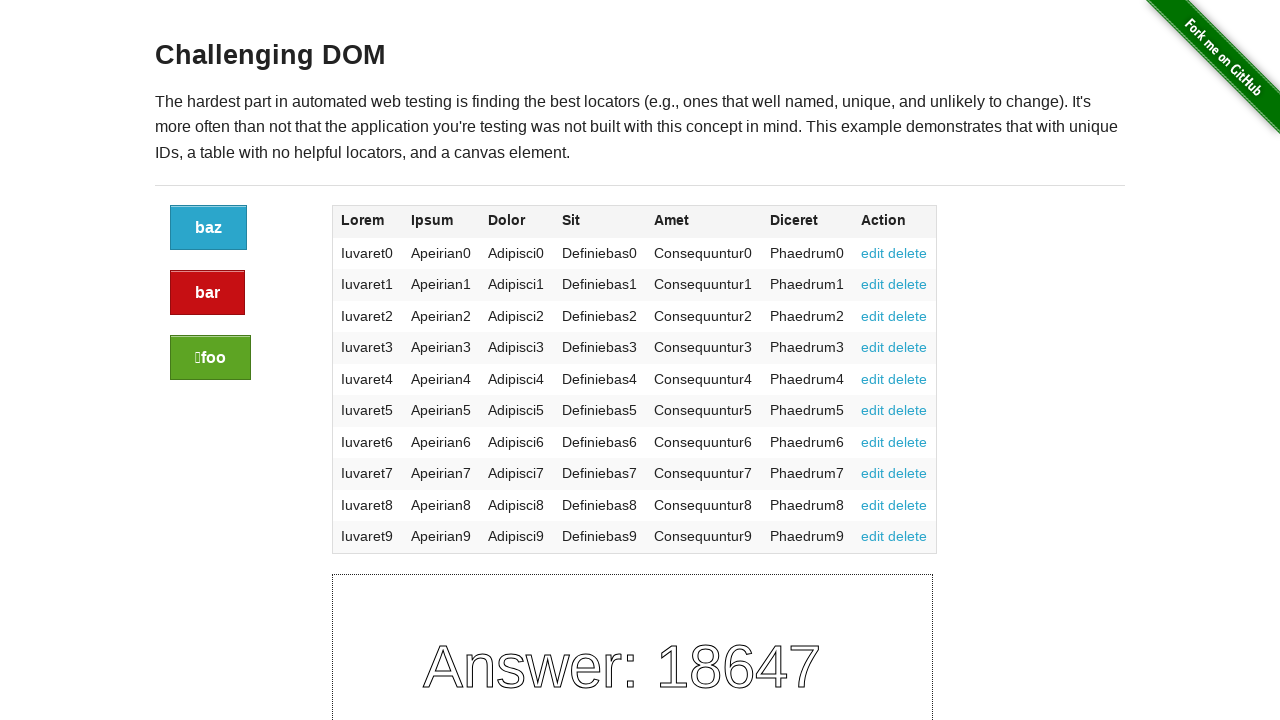

Clicked first button at (208, 228) on xpath=//div[@id='content']//a[@class='button'][1]
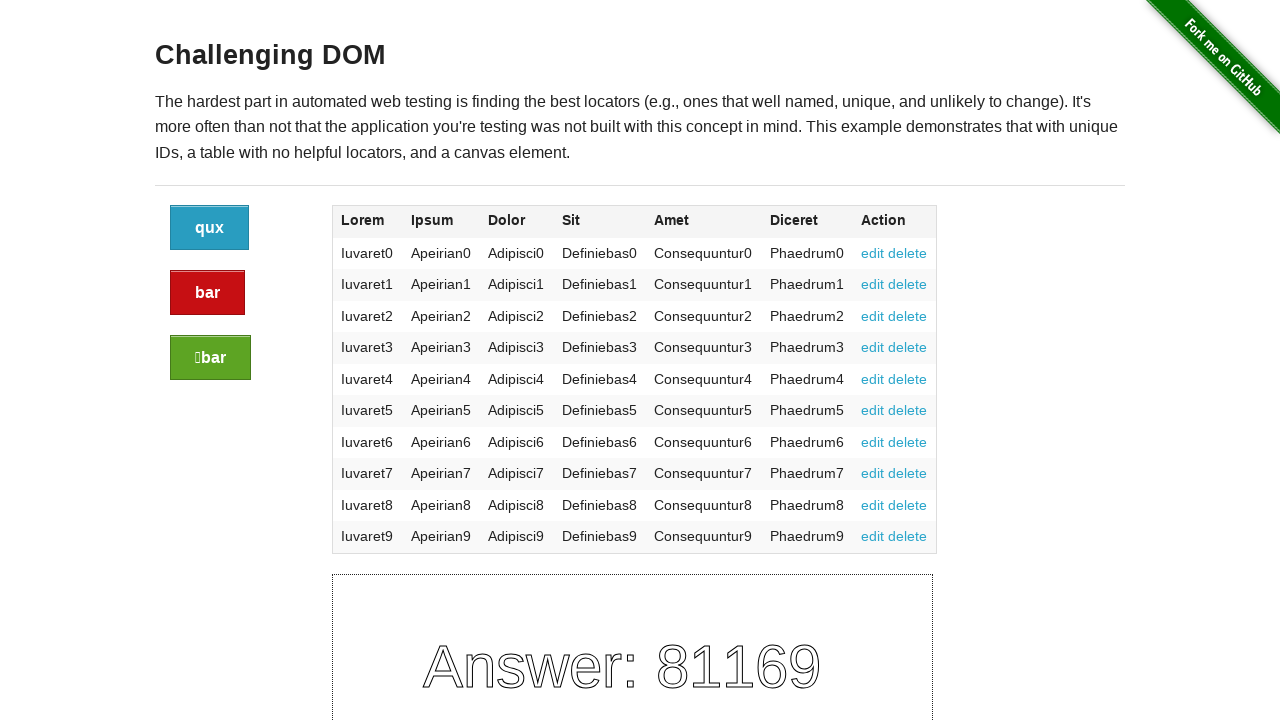

Clicked alert button at (208, 293) on xpath=//div[@id='content']//a[@class='button alert']
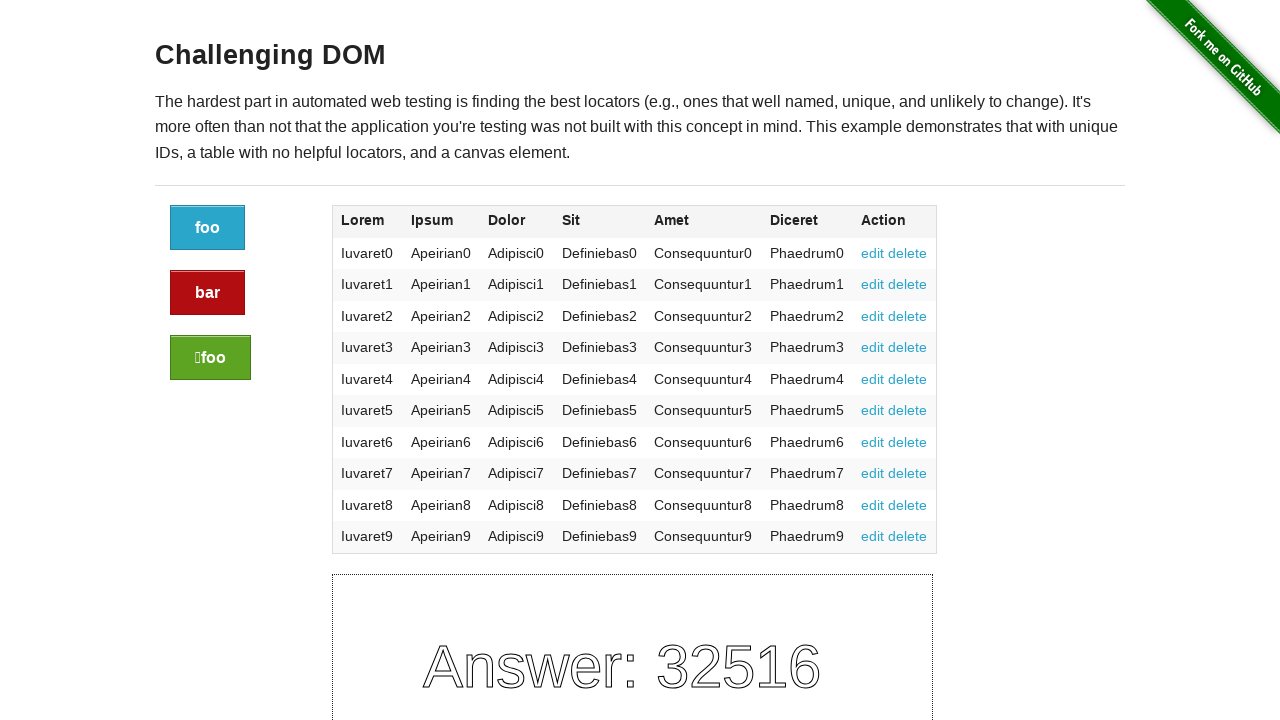

Clicked success button at (210, 358) on xpath=//div[@id='content']//a[@class='button success']
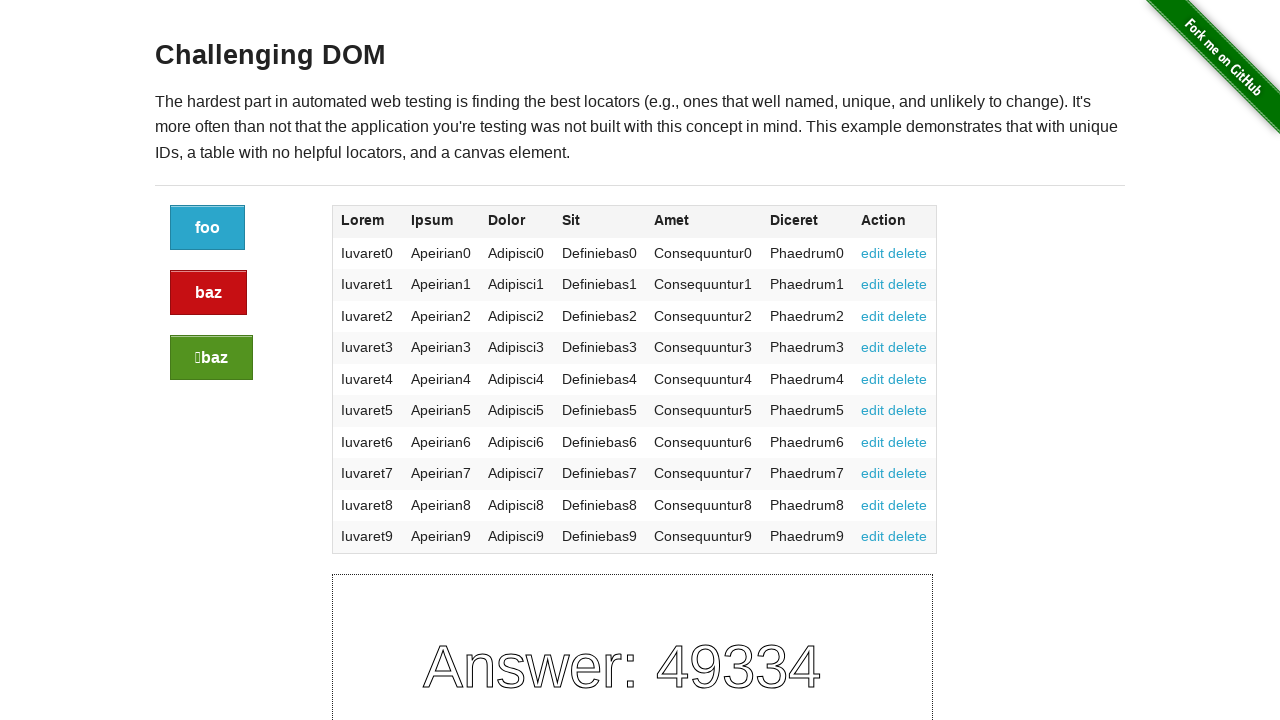

Table loaded
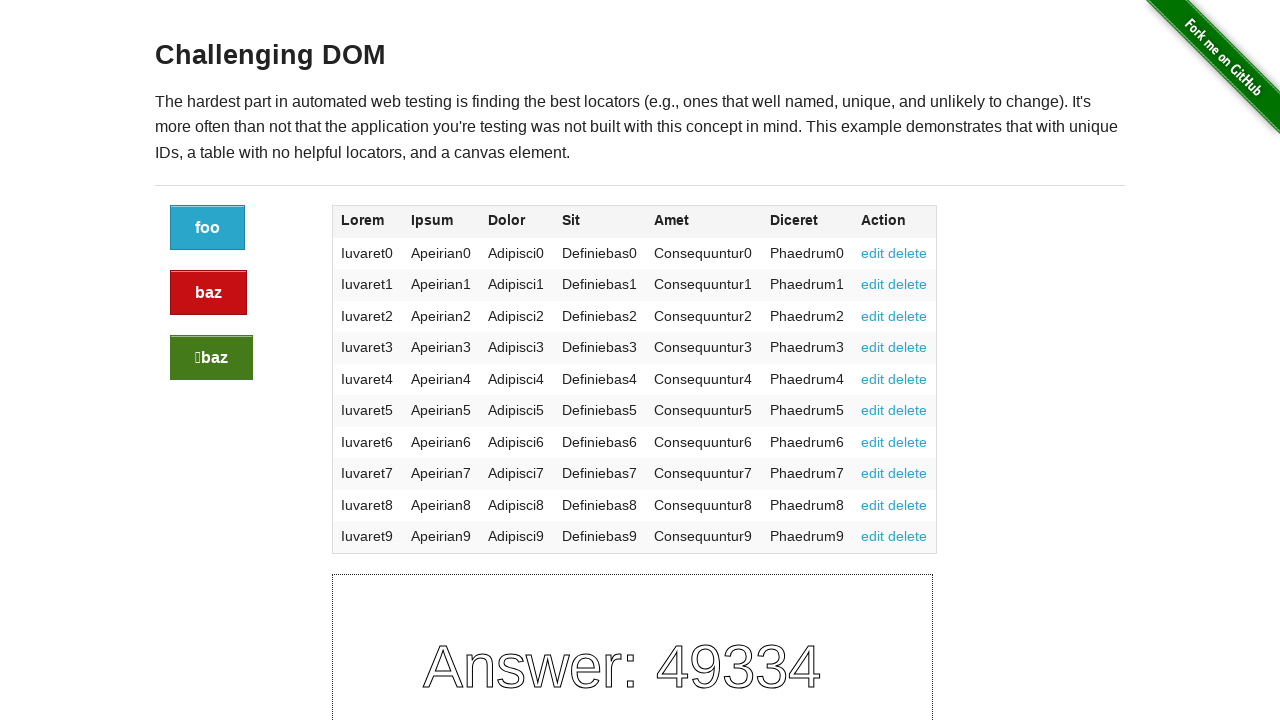

Retrieved table with 10 rows
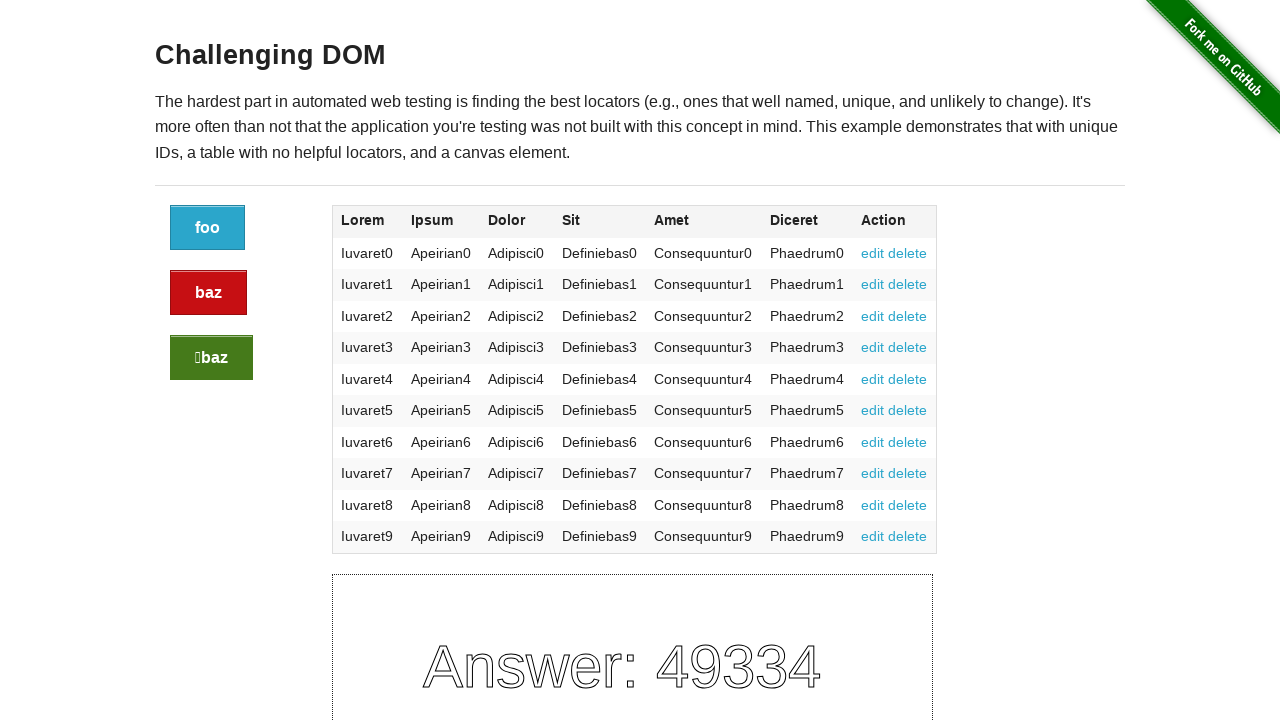

Extracted value from row 1, column 4: Definiebas0
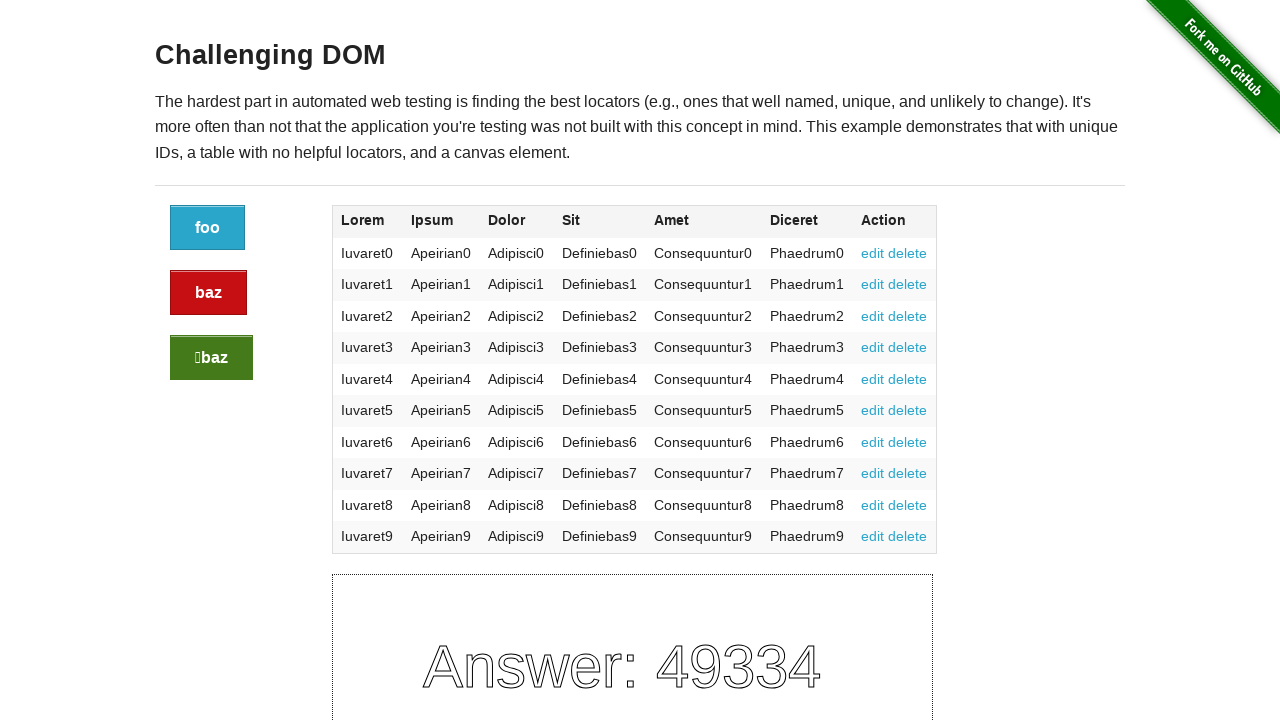

Extracted value from row 2, column 4: Definiebas1
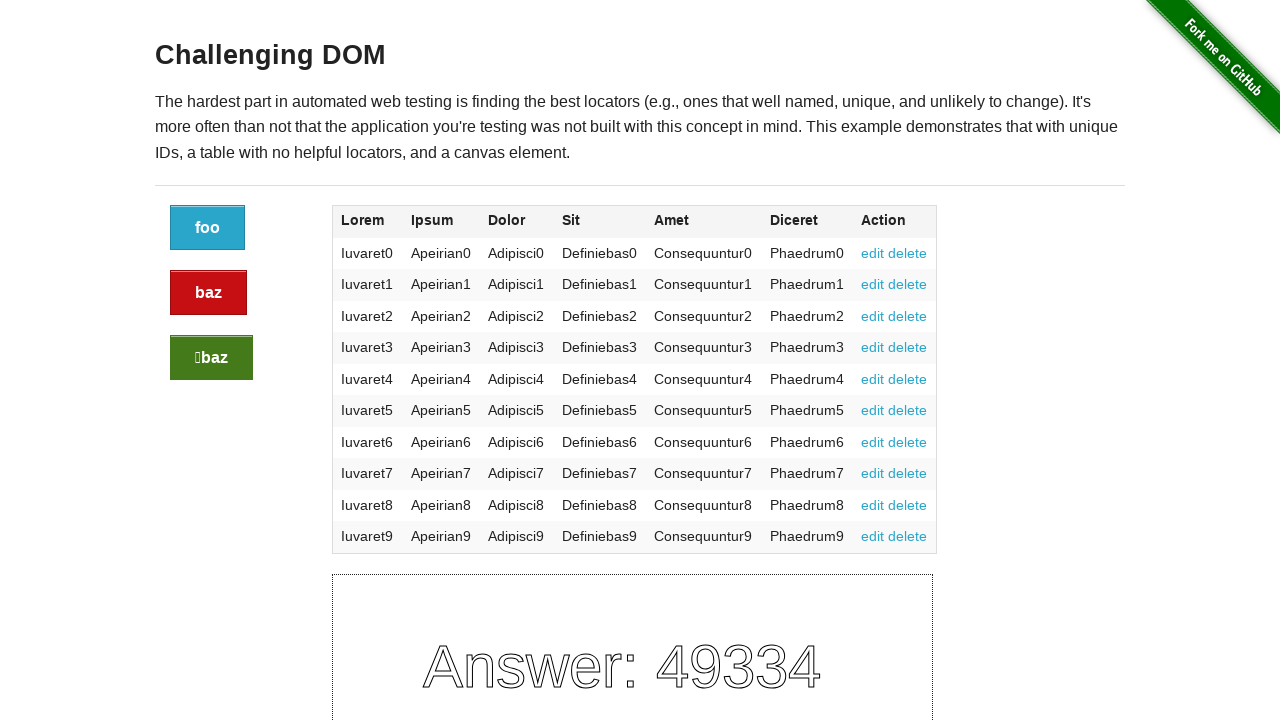

Extracted value from row 3, column 4: Definiebas2
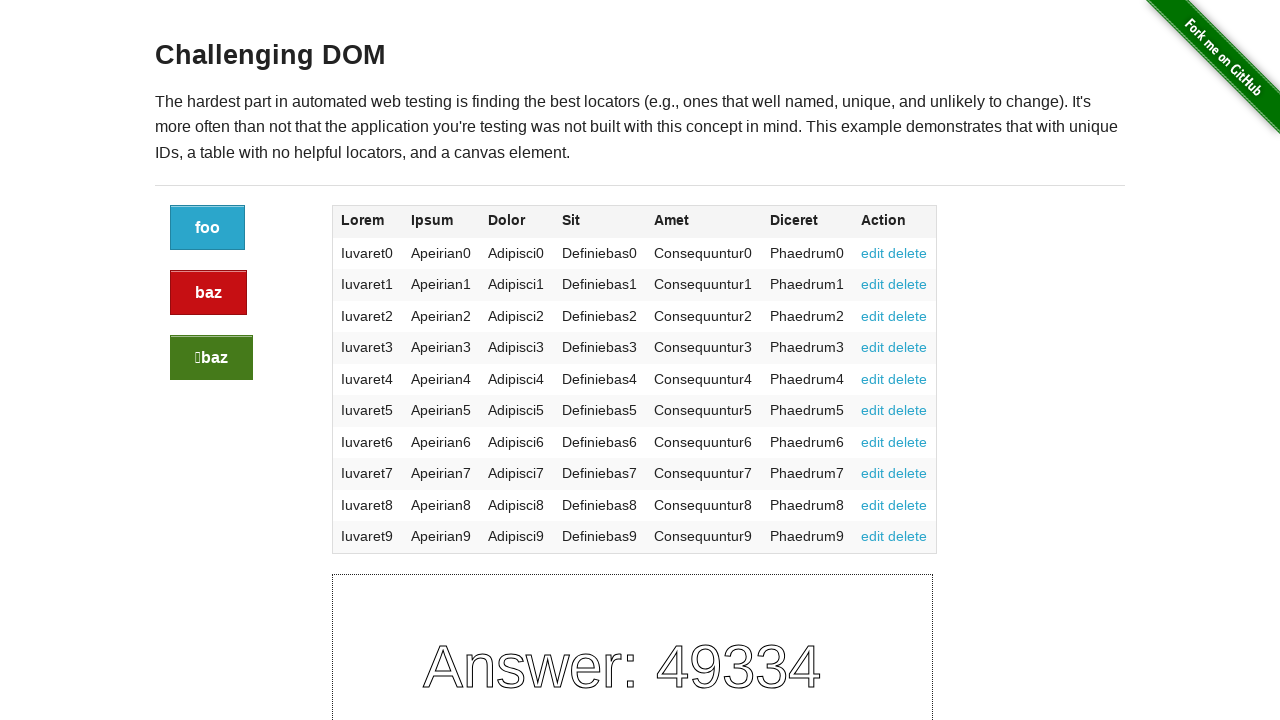

Extracted value from row 4, column 4: Definiebas3
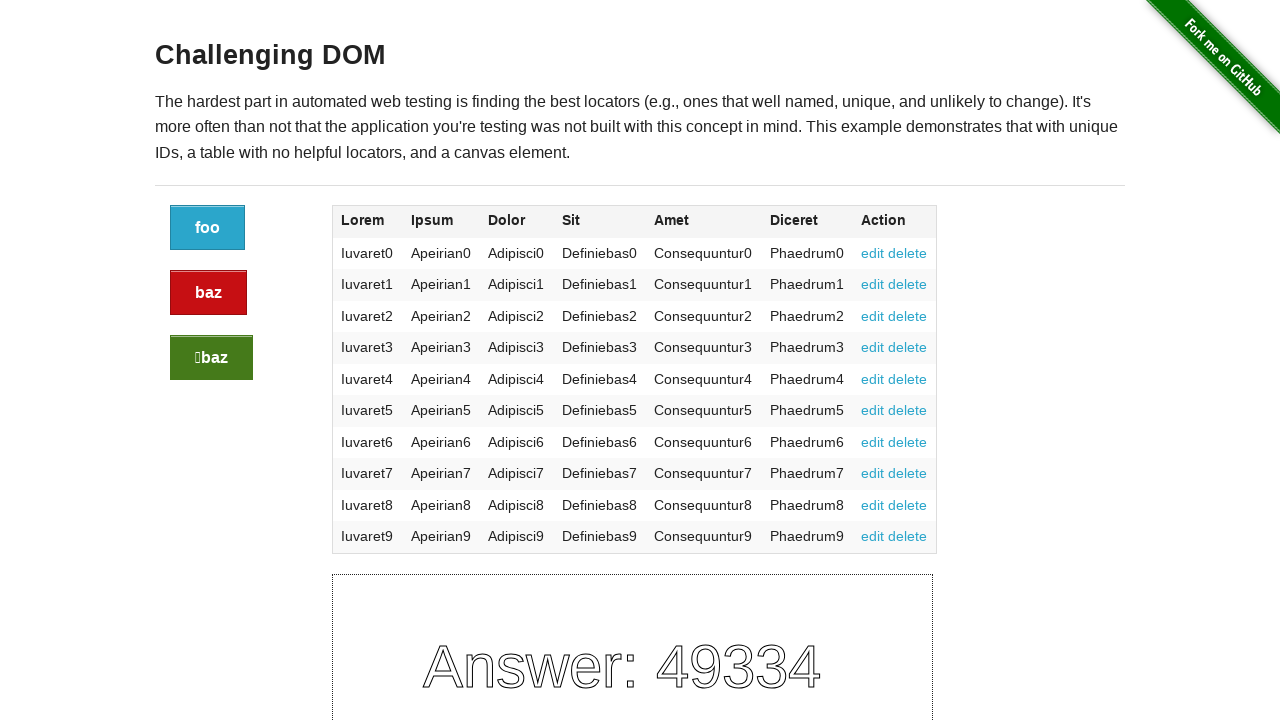

Extracted value from row 5, column 4: Definiebas4
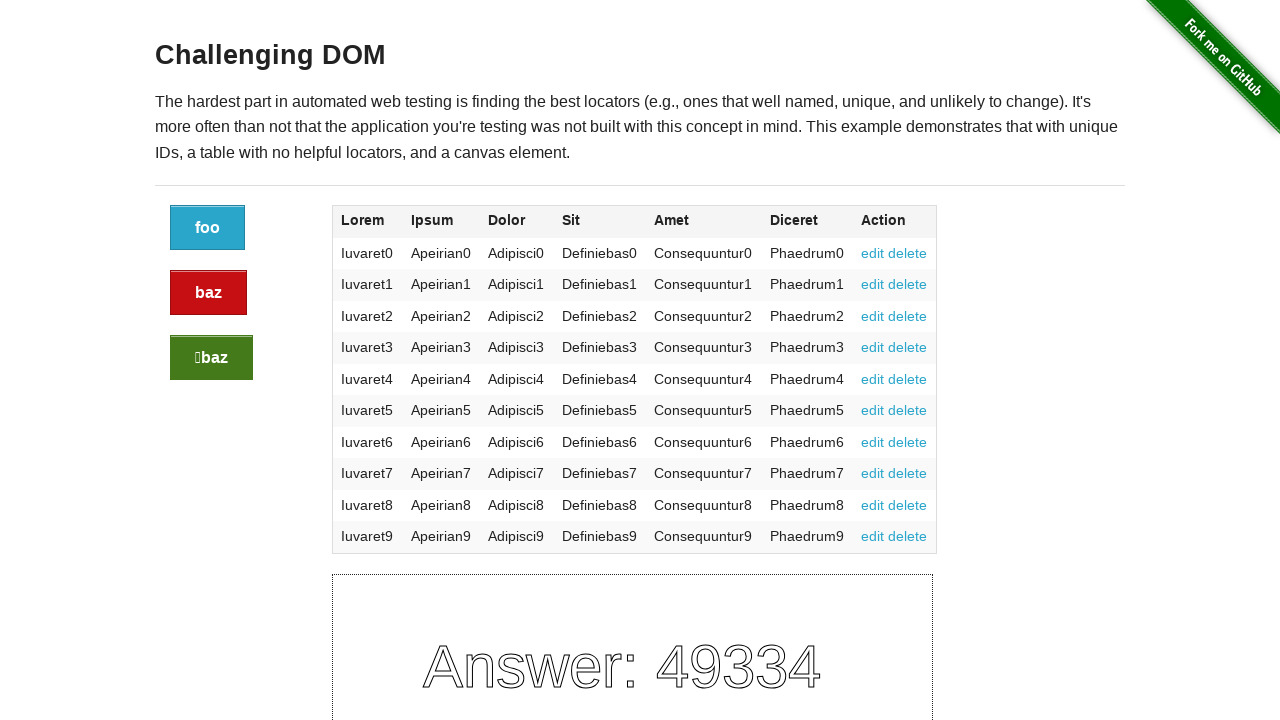

Extracted value from row 6, column 4: Definiebas5
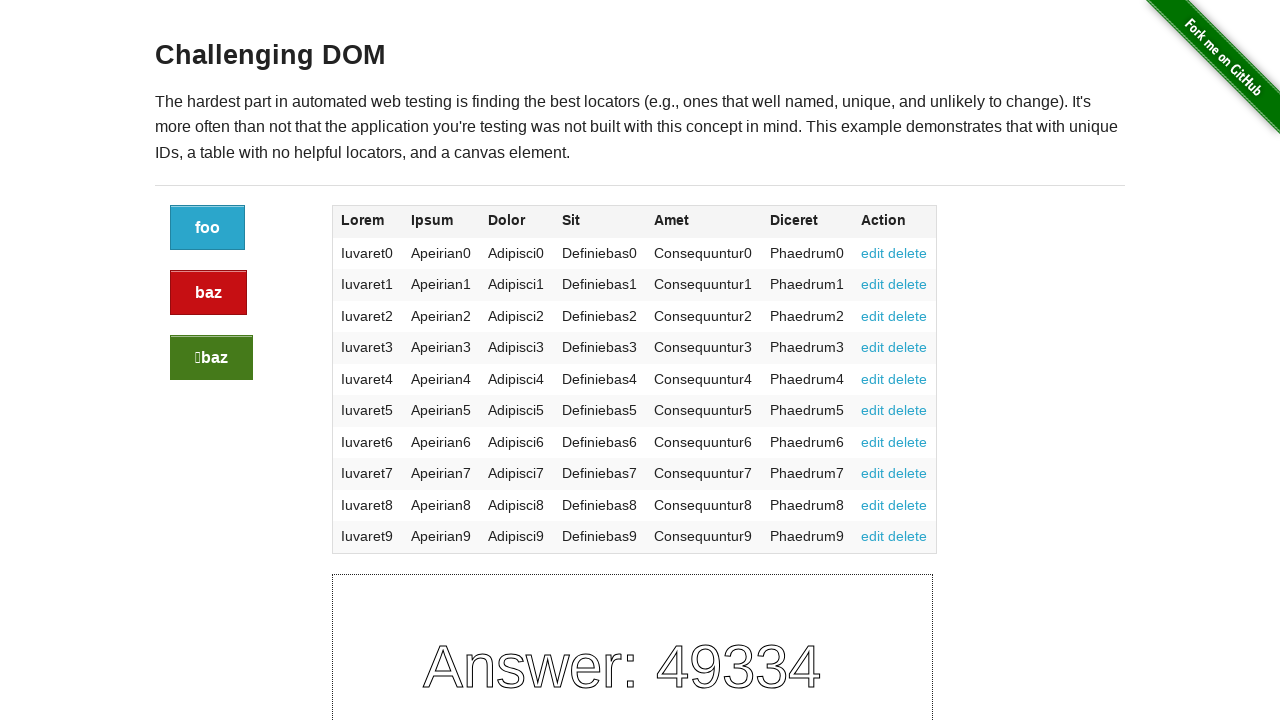

Extracted value from row 7, column 4: Definiebas6
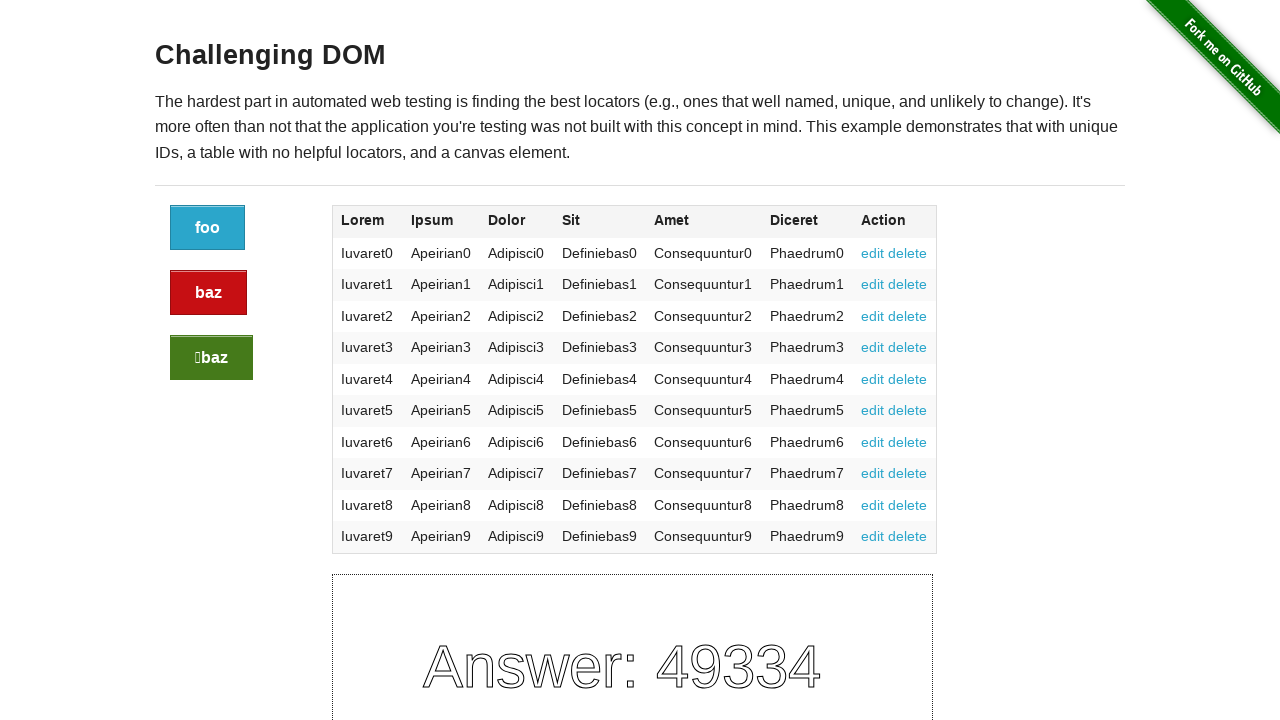

Extracted value from row 8, column 4: Definiebas7
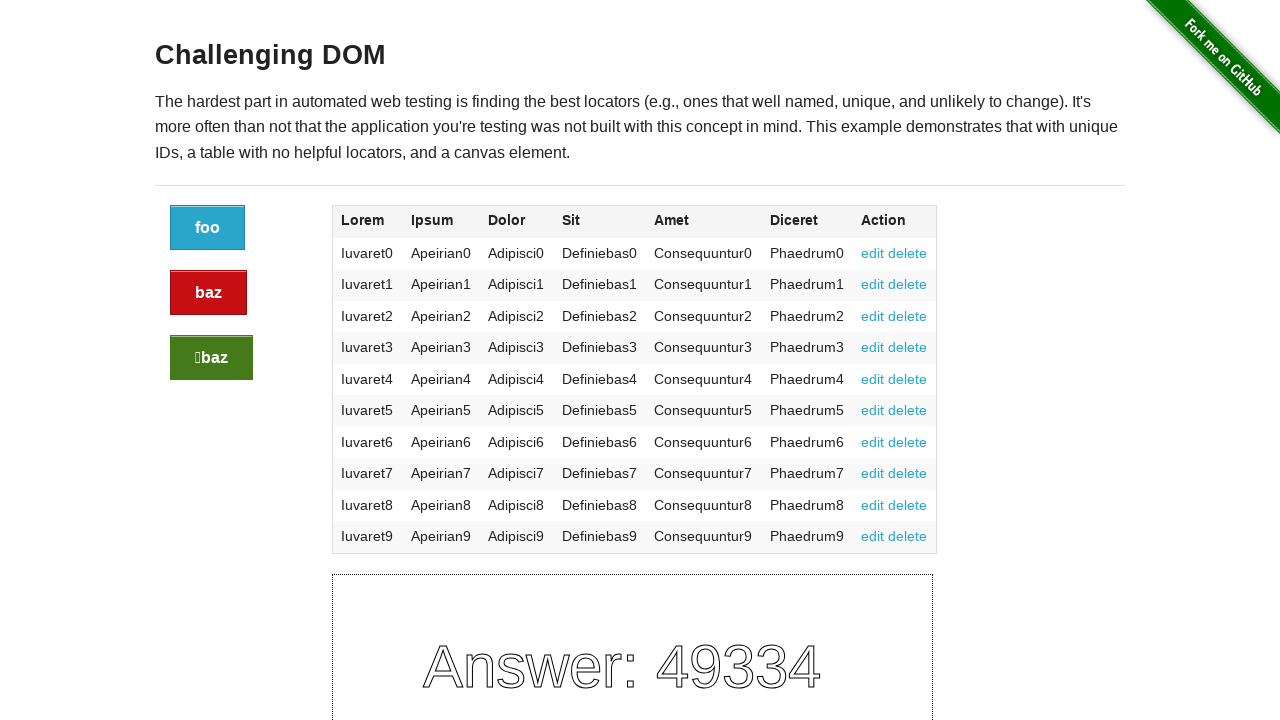

Extracted value from row 9, column 4: Definiebas8
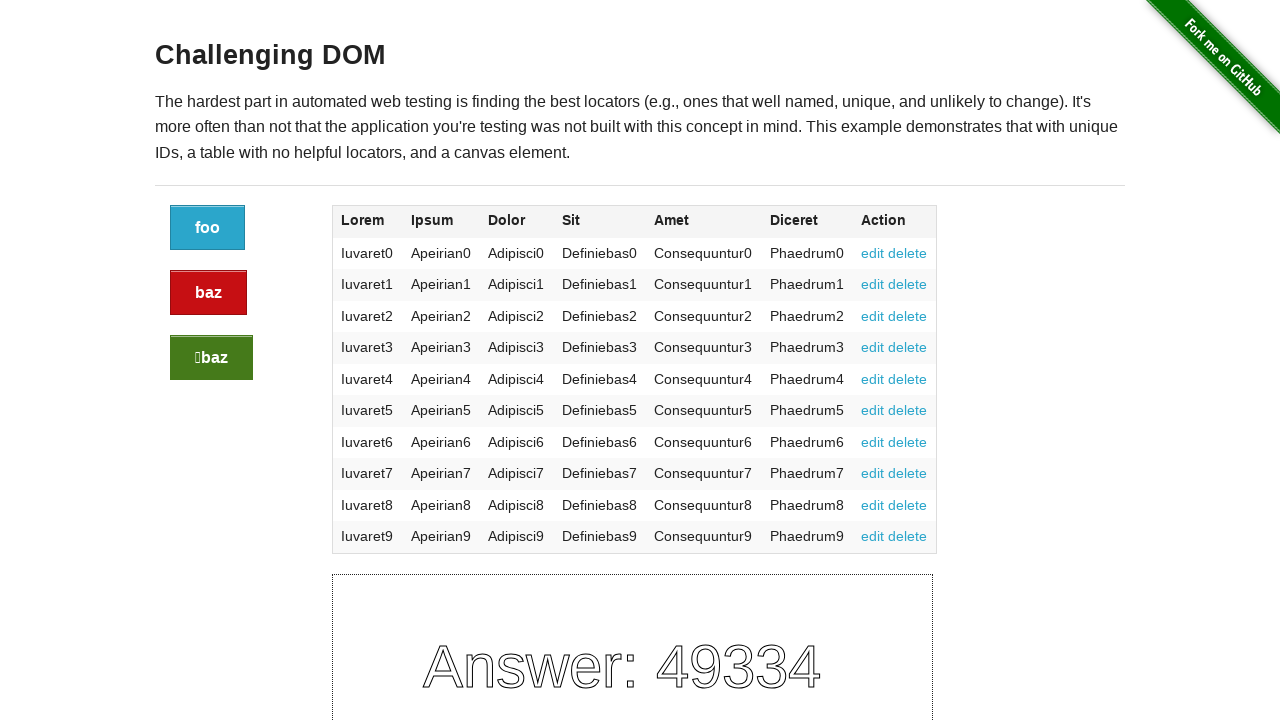

Extracted value from row 10, column 4: Definiebas9
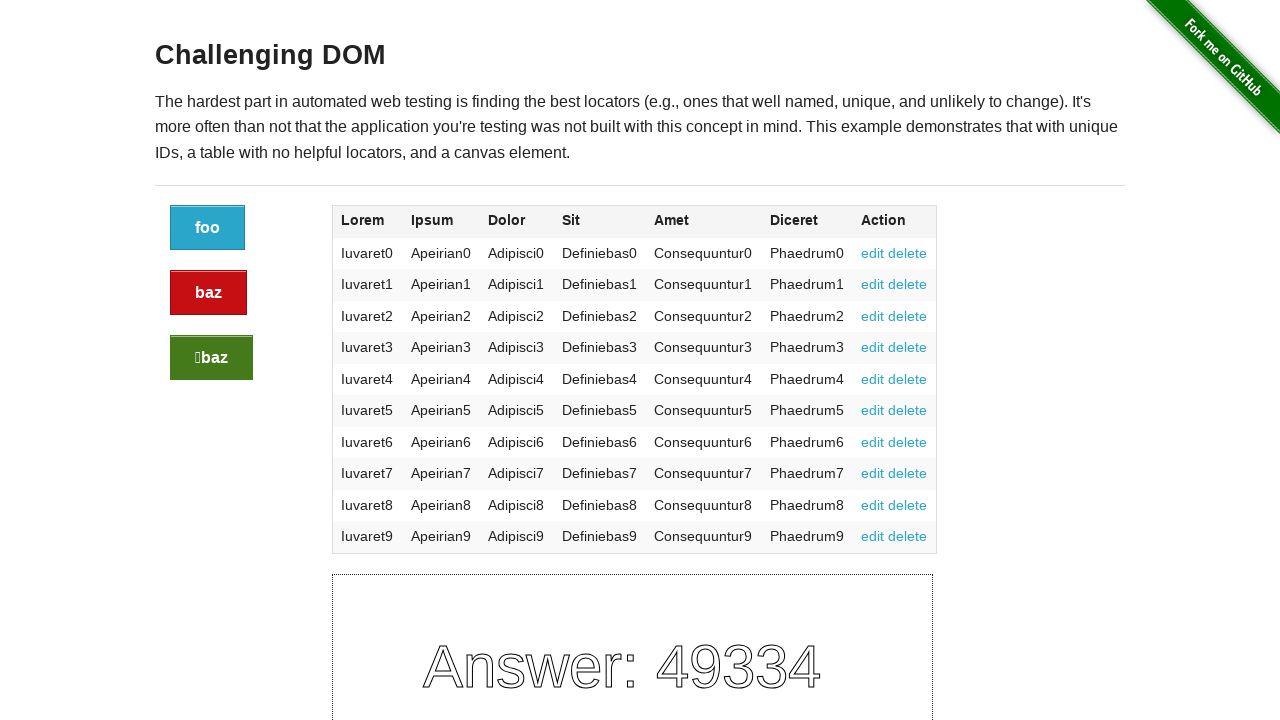

Extracted all fourth column values from table: ['Definiebas0', 'Definiebas1', 'Definiebas2', 'Definiebas3', 'Definiebas4', 'Definiebas5', 'Definiebas6', 'Definiebas7', 'Definiebas8', 'Definiebas9']
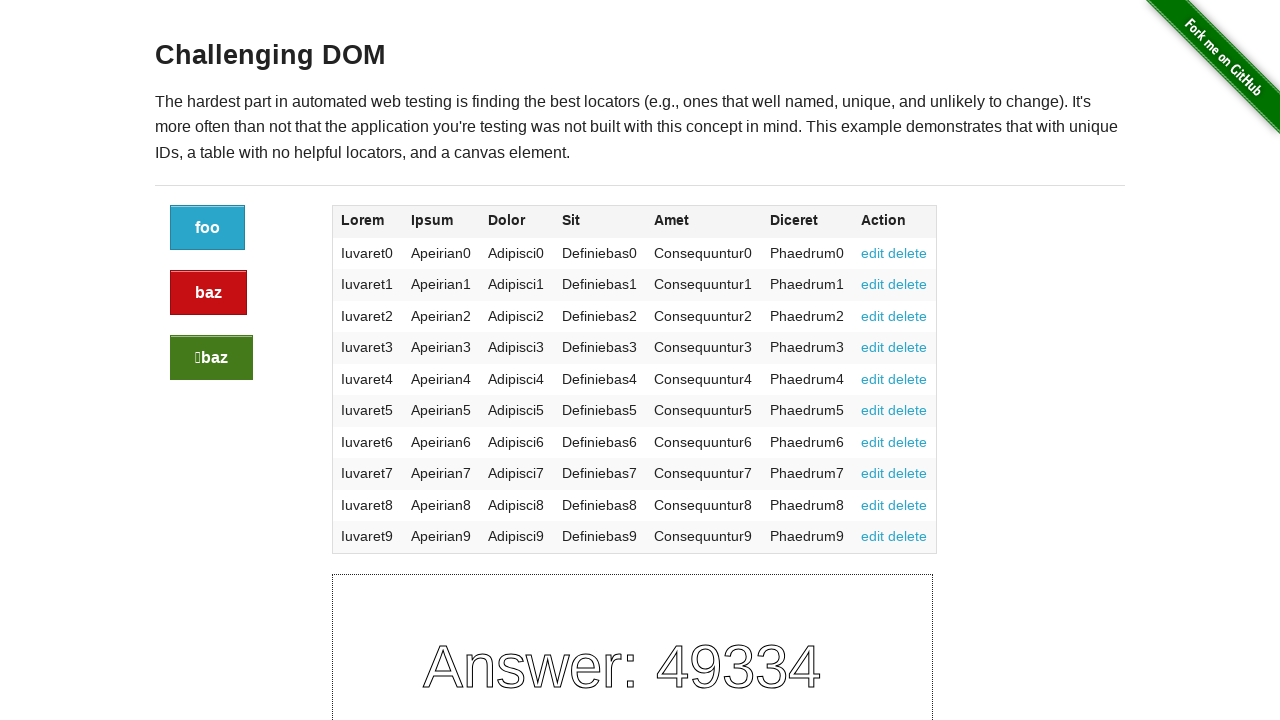

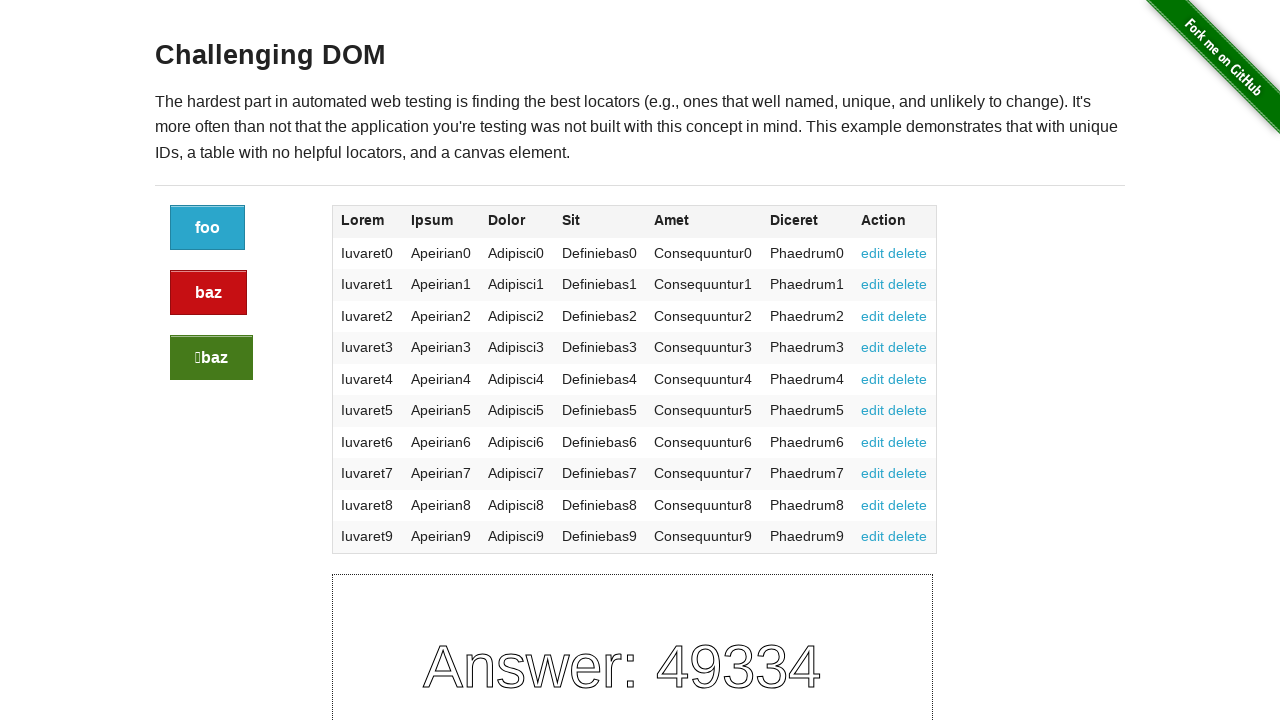